Tests the accordion/FAQ dropdown functionality on the Yandex Scooter homepage by clicking each of the 8 accordion buttons and verifying that the corresponding text panels expand and become visible.

Starting URL: https://qa-scooter.praktikum-services.ru/

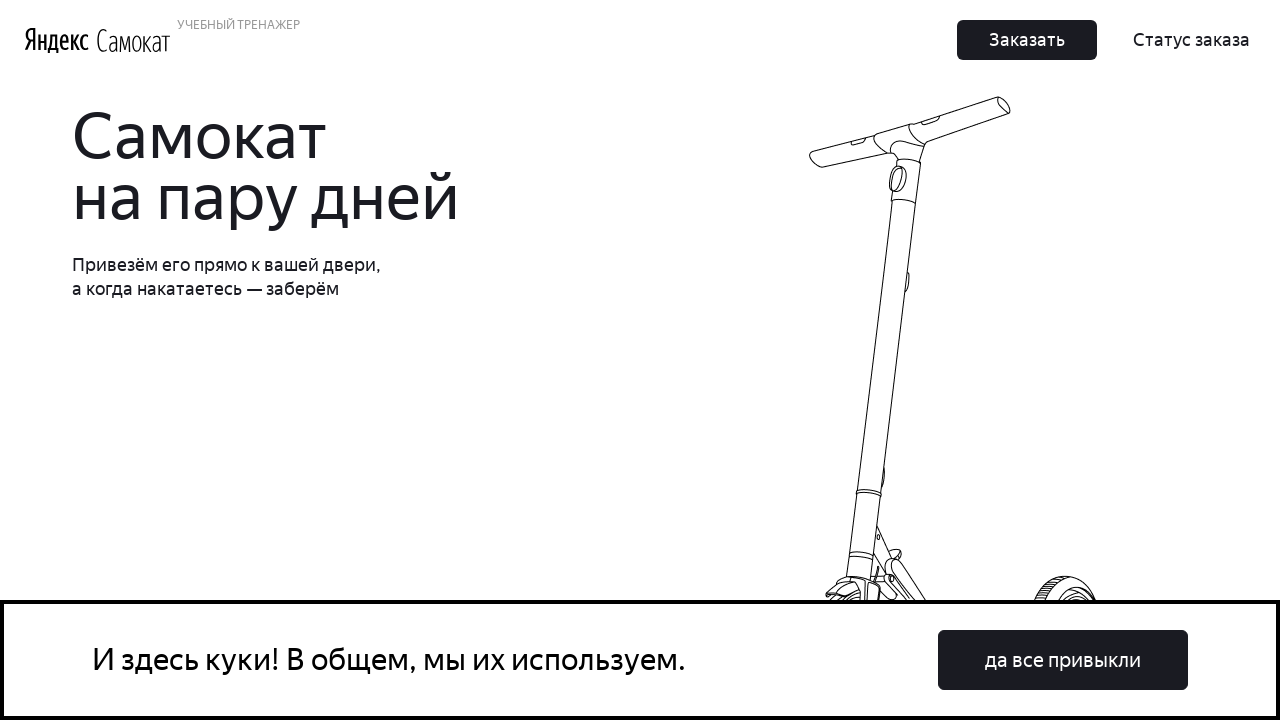

Scrolled to first accordion element in FAQ section
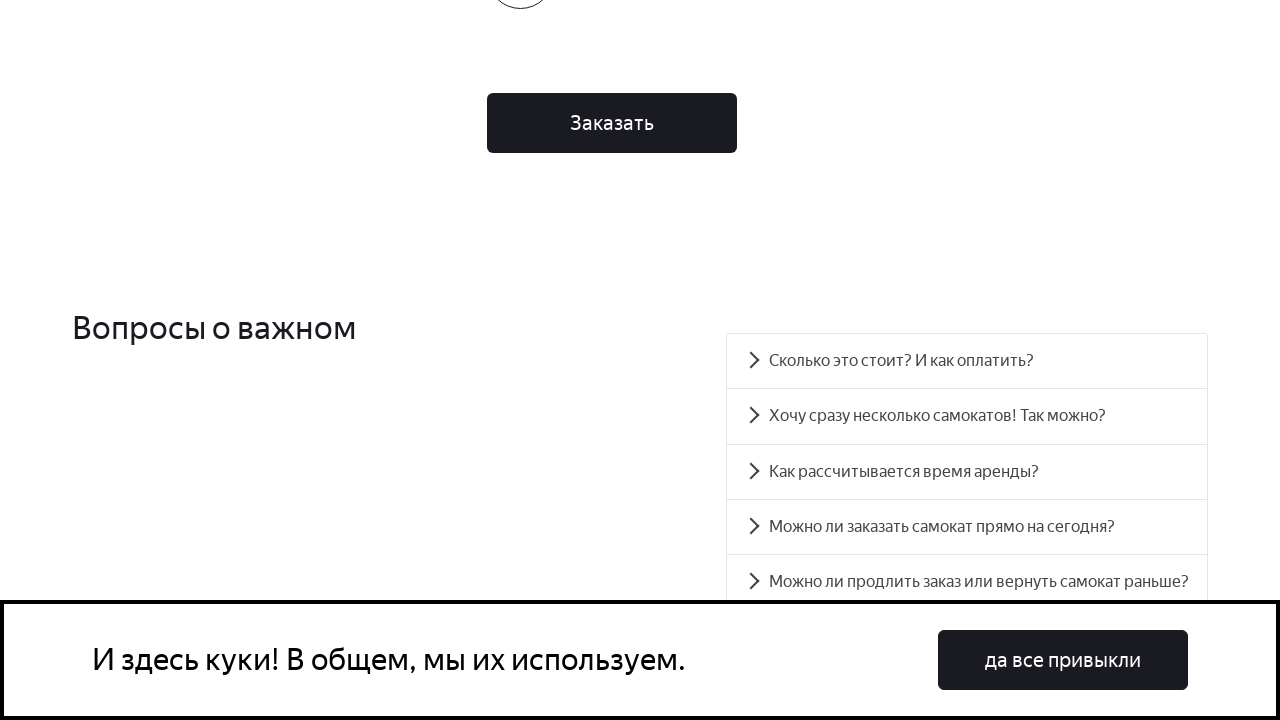

Clicked accordion button 1 at (967, 361) on #accordion__heading-0
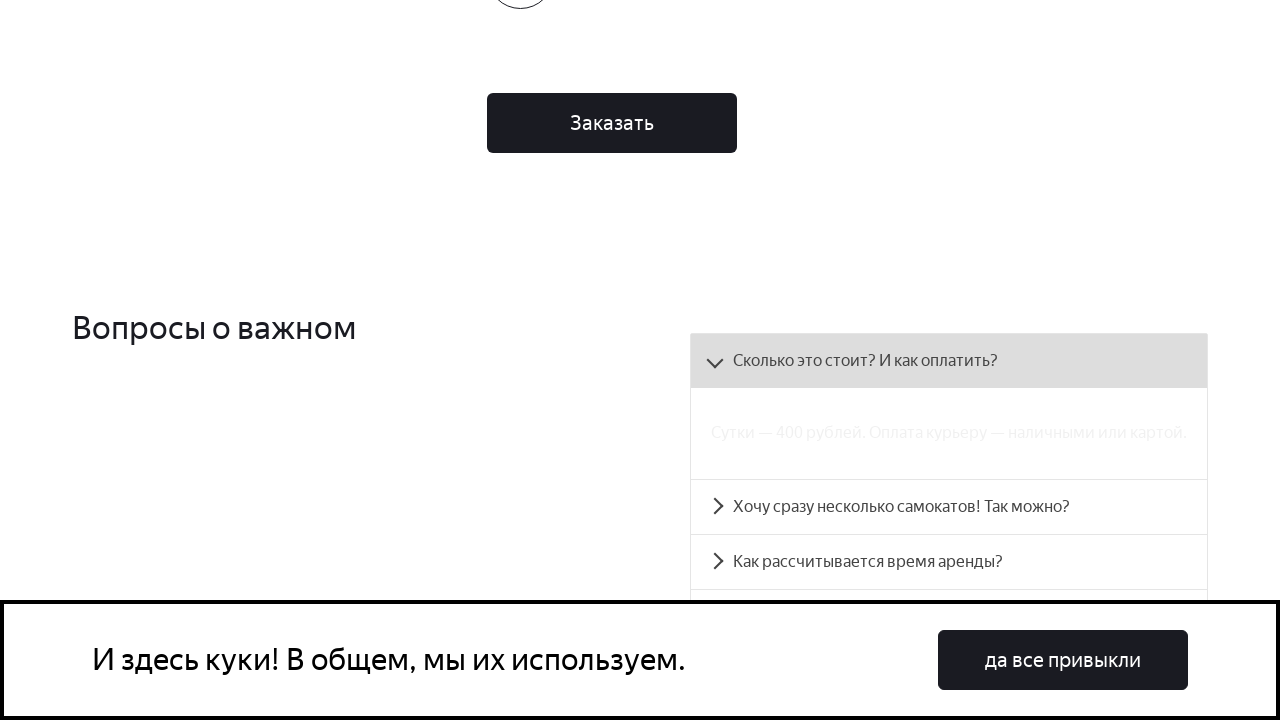

Verified accordion panel 1 text is visible
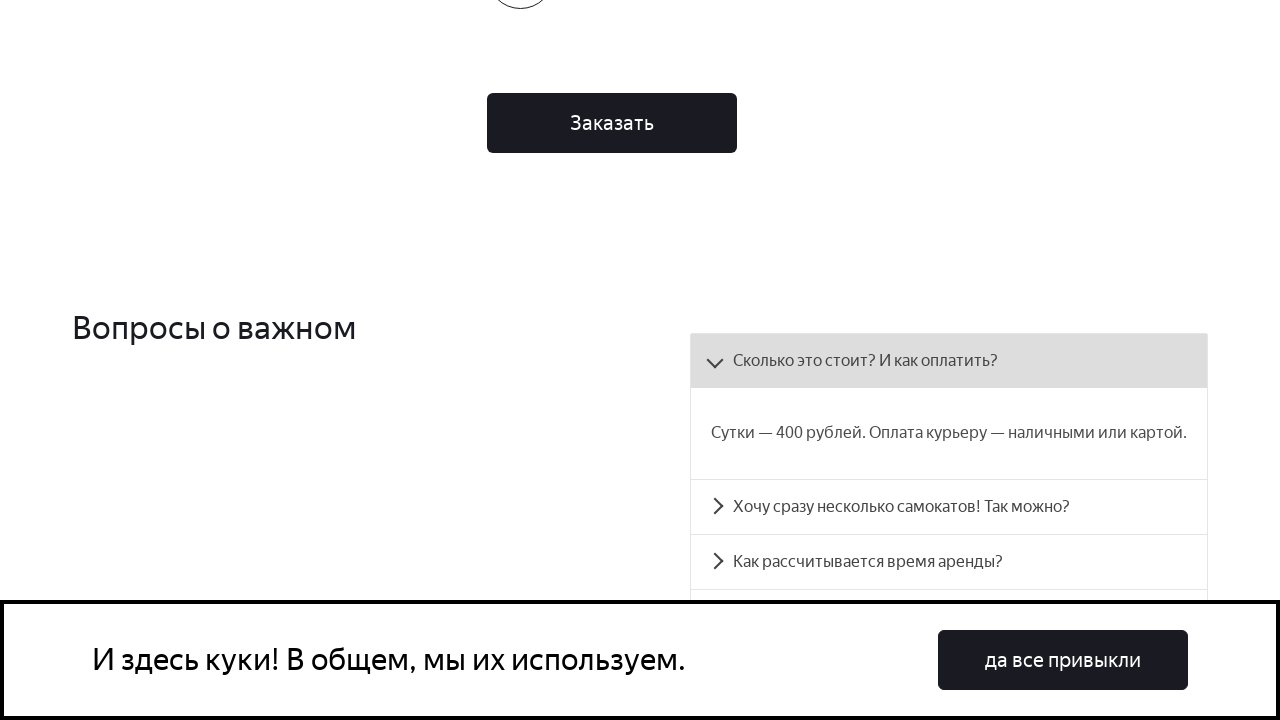

Clicked accordion button 2 at (949, 507) on #accordion__heading-1
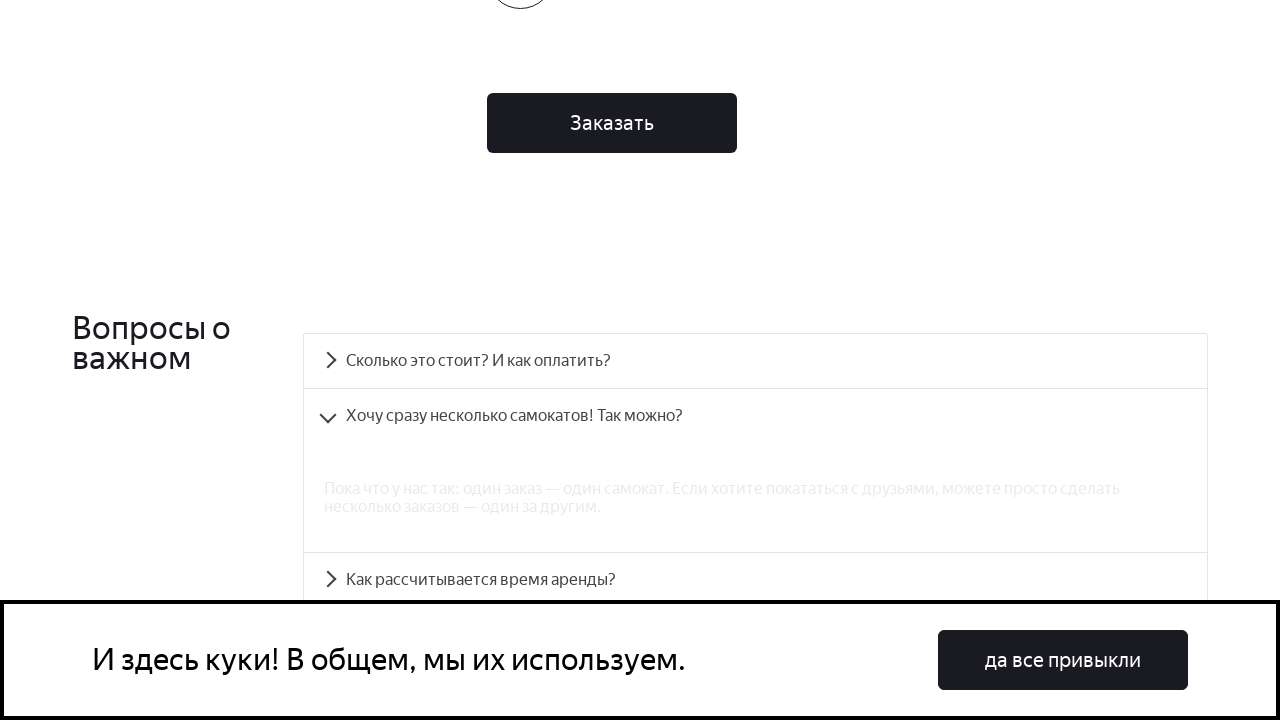

Verified accordion panel 2 text is visible
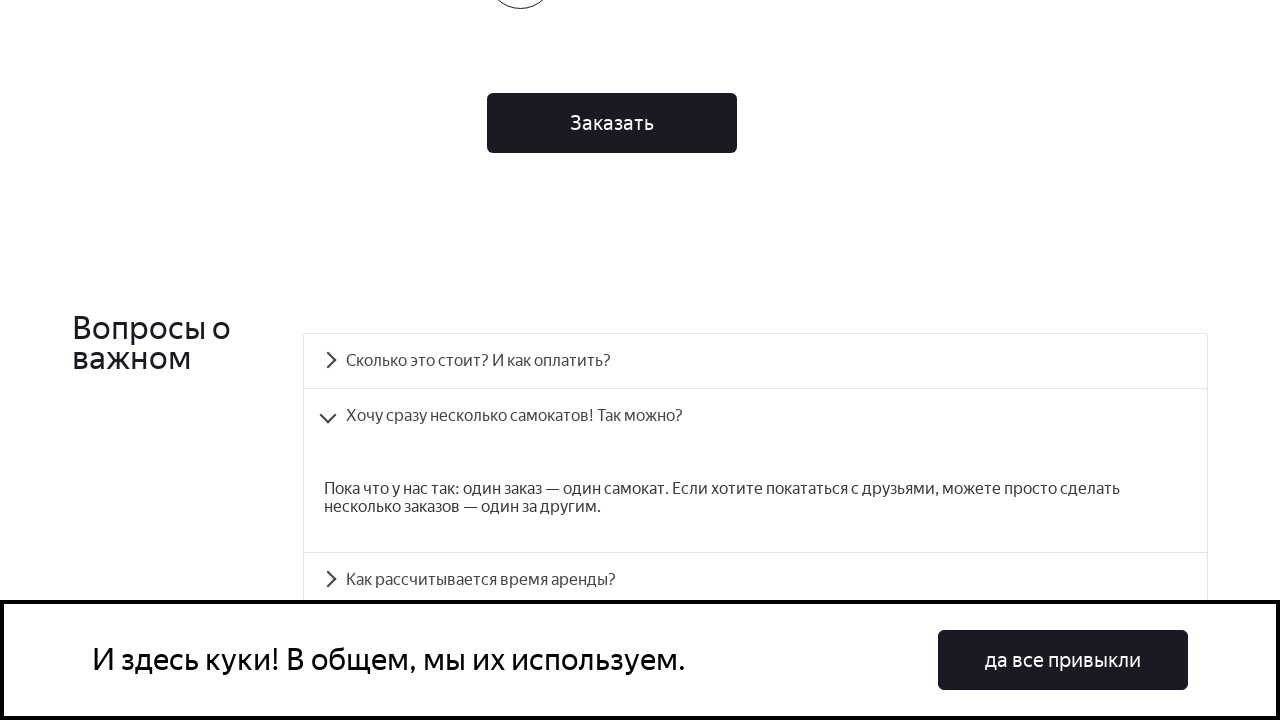

Clicked accordion button 3 at (755, 580) on #accordion__heading-2
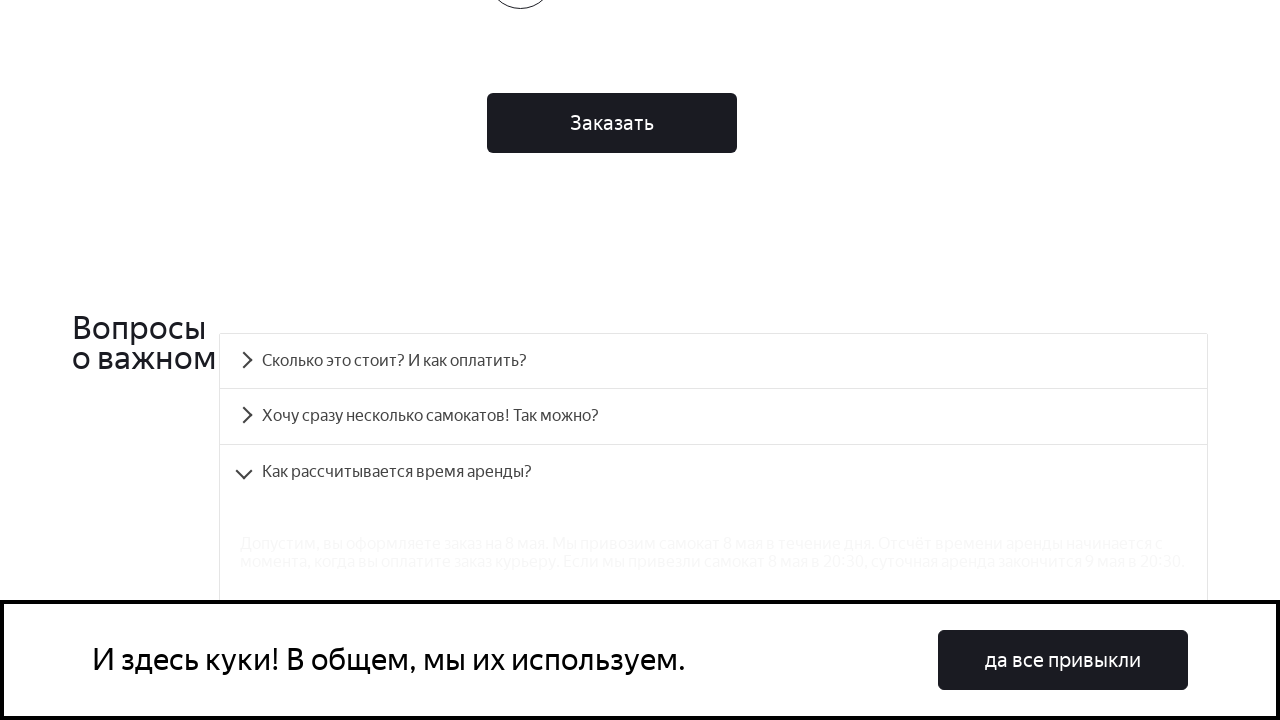

Verified accordion panel 3 text is visible
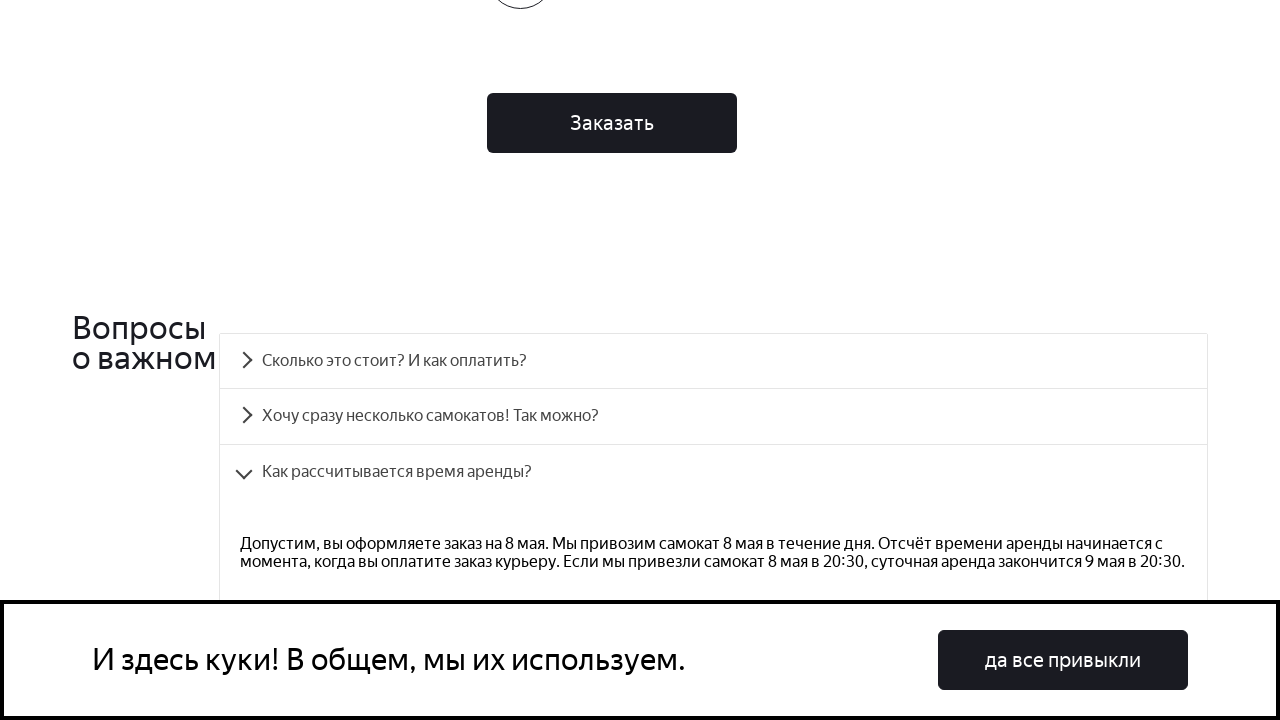

Clicked accordion button 4 at (714, 361) on #accordion__heading-3
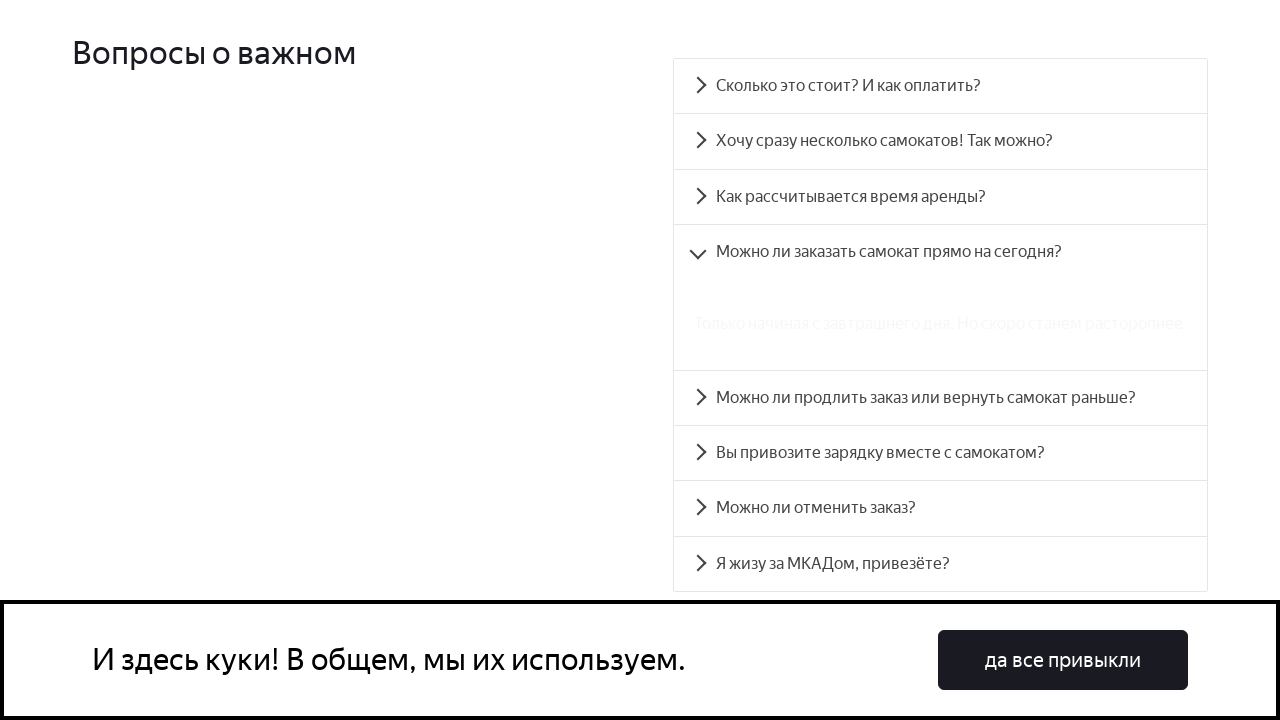

Verified accordion panel 4 text is visible
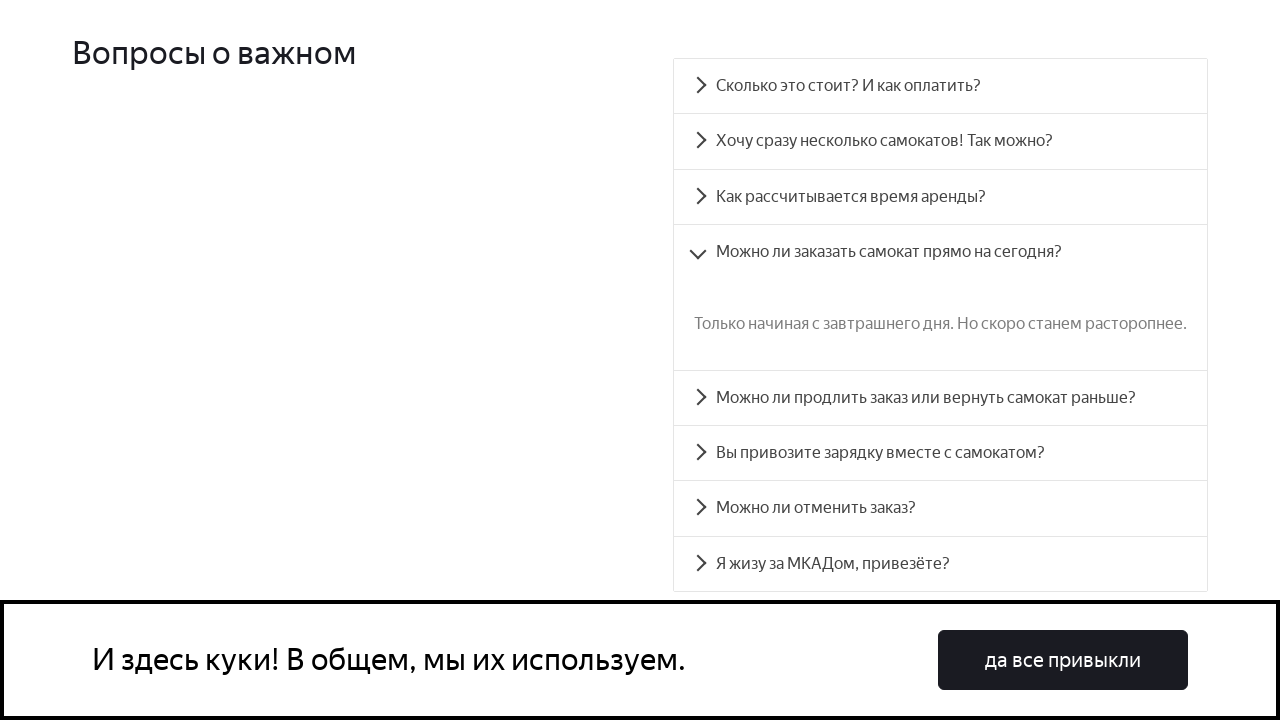

Clicked accordion button 5 at (940, 398) on #accordion__heading-4
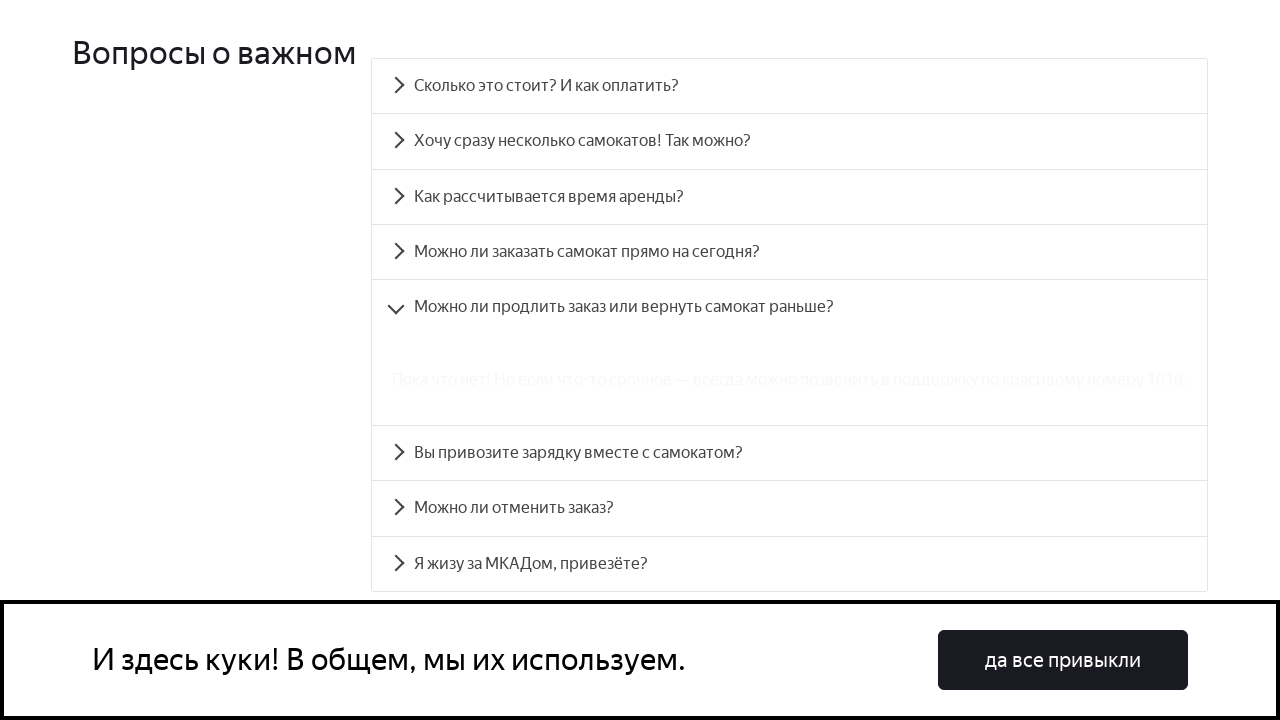

Verified accordion panel 5 text is visible
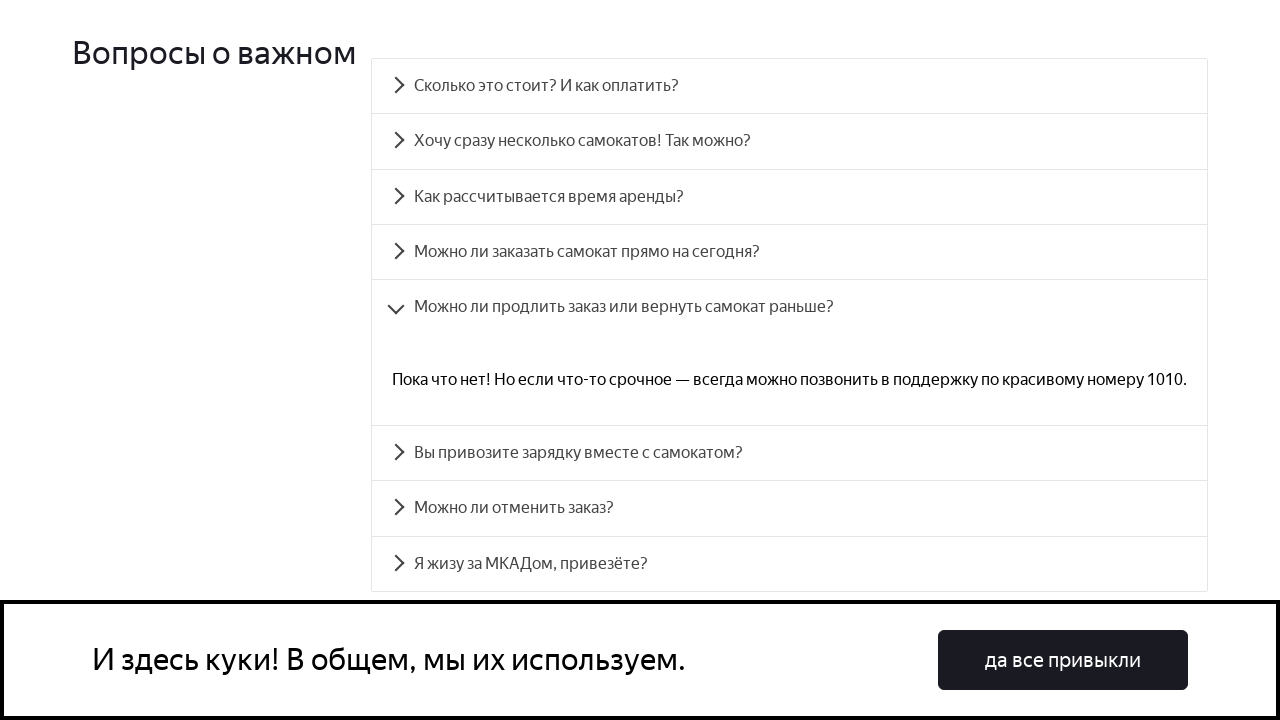

Clicked accordion button 6 at (790, 453) on #accordion__heading-5
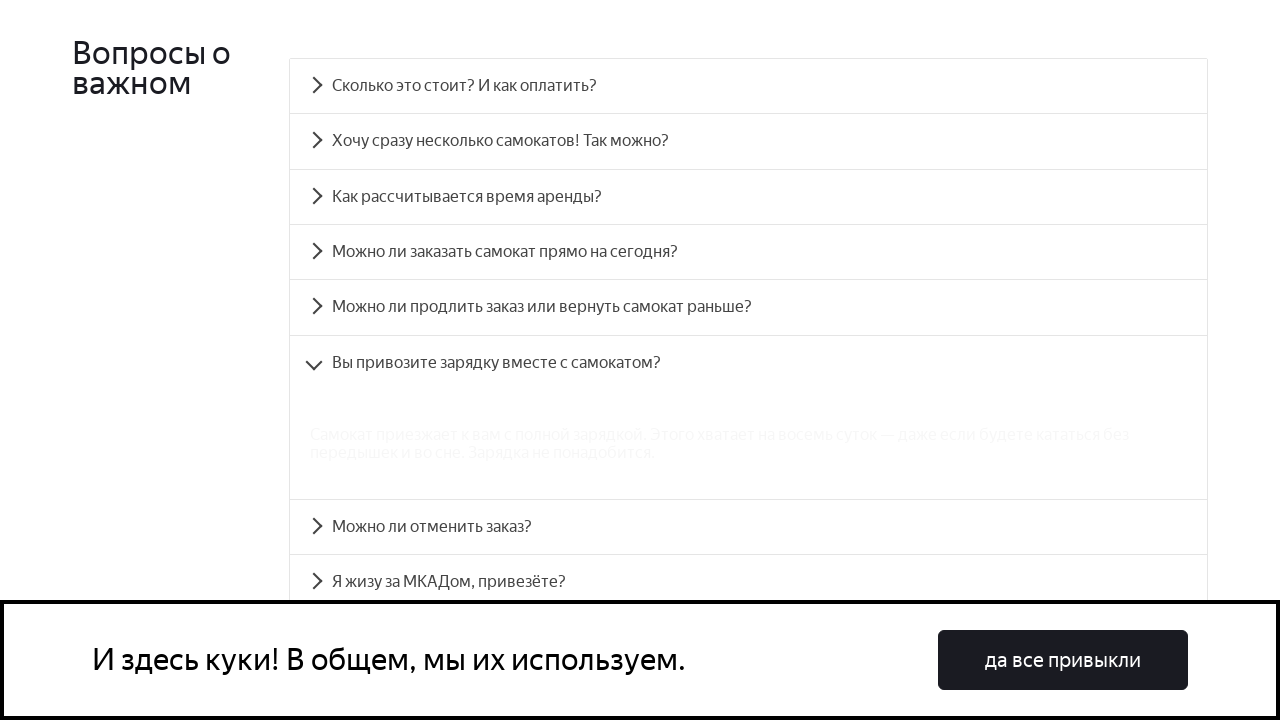

Verified accordion panel 6 text is visible
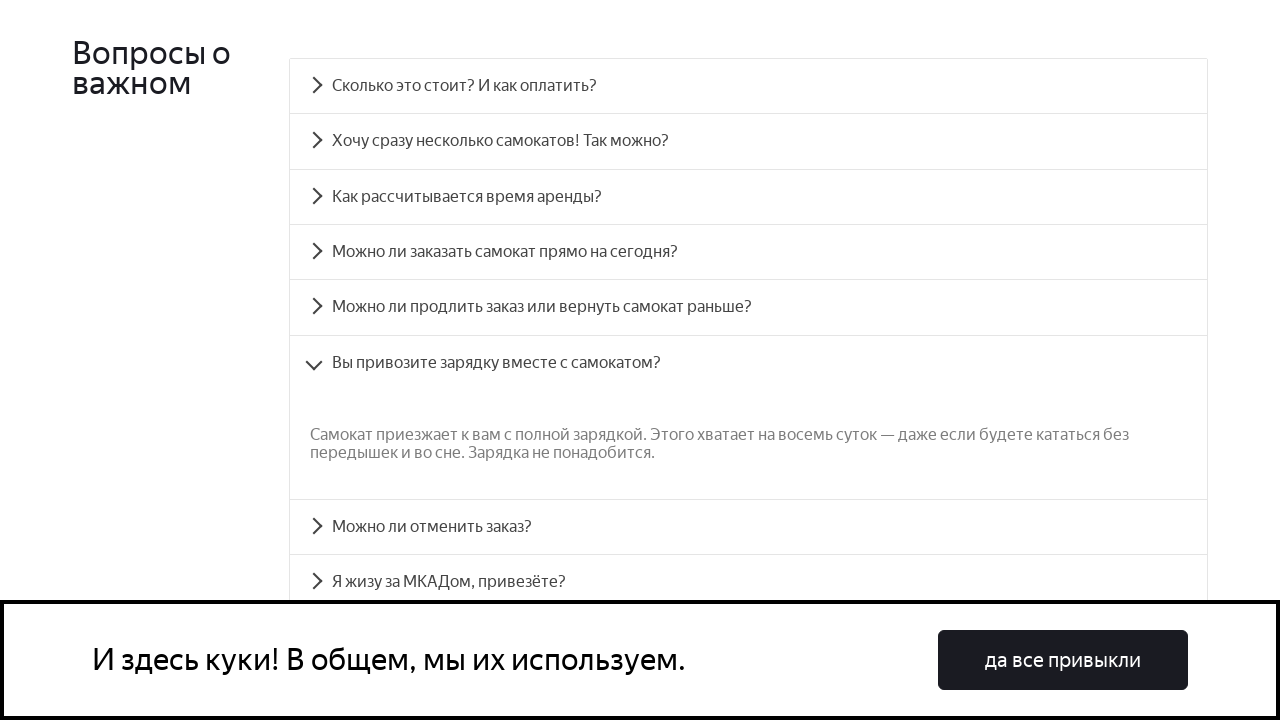

Clicked accordion button 7 at (748, 527) on #accordion__heading-6
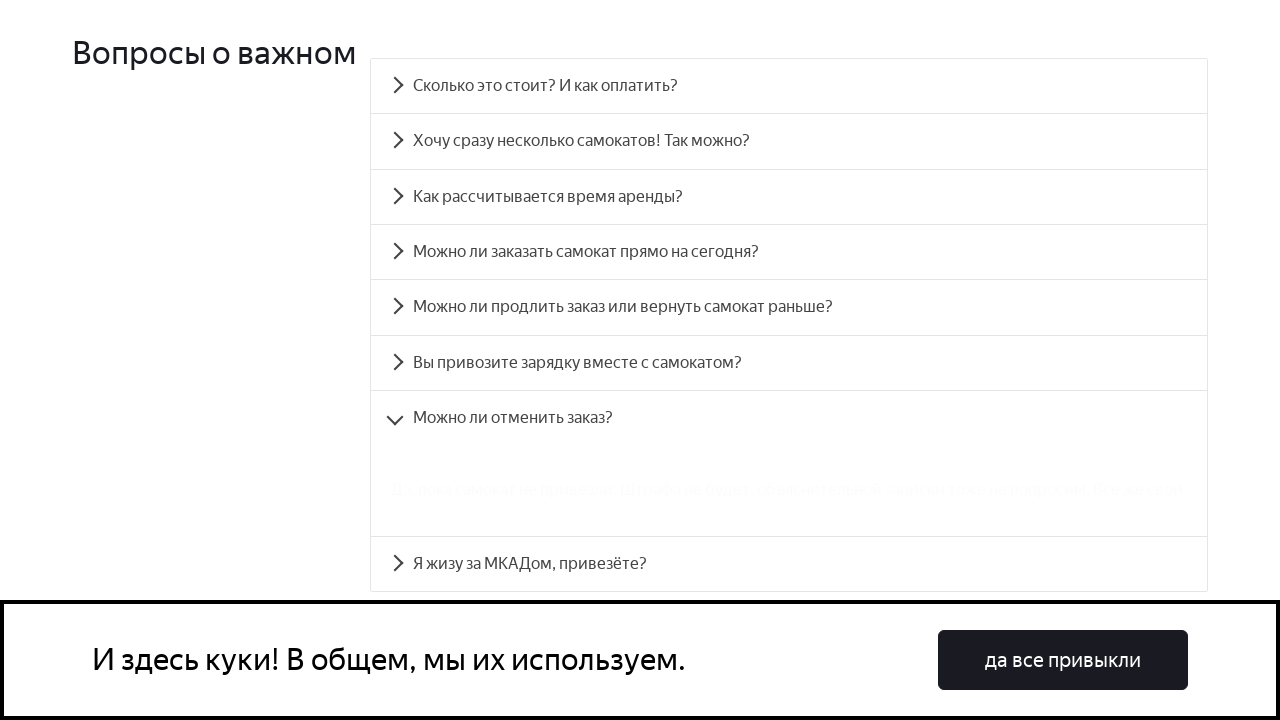

Verified accordion panel 7 text is visible
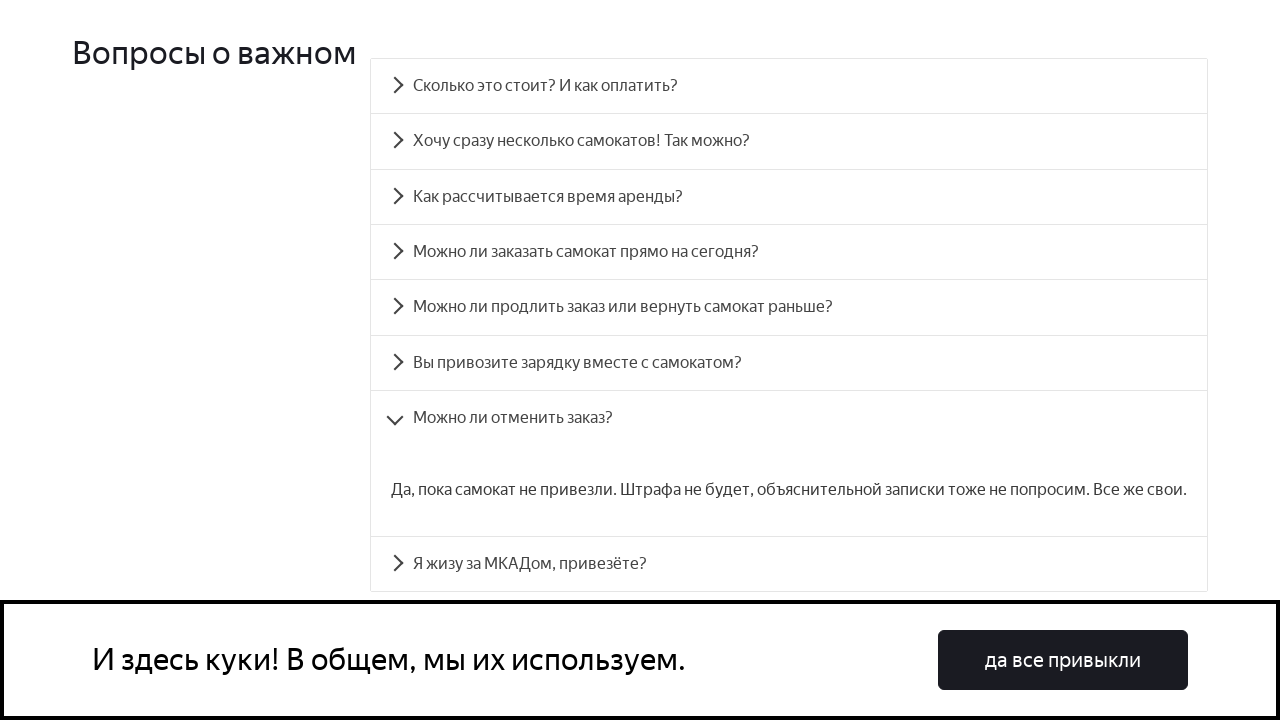

Clicked accordion button 8 at (789, 564) on #accordion__heading-7
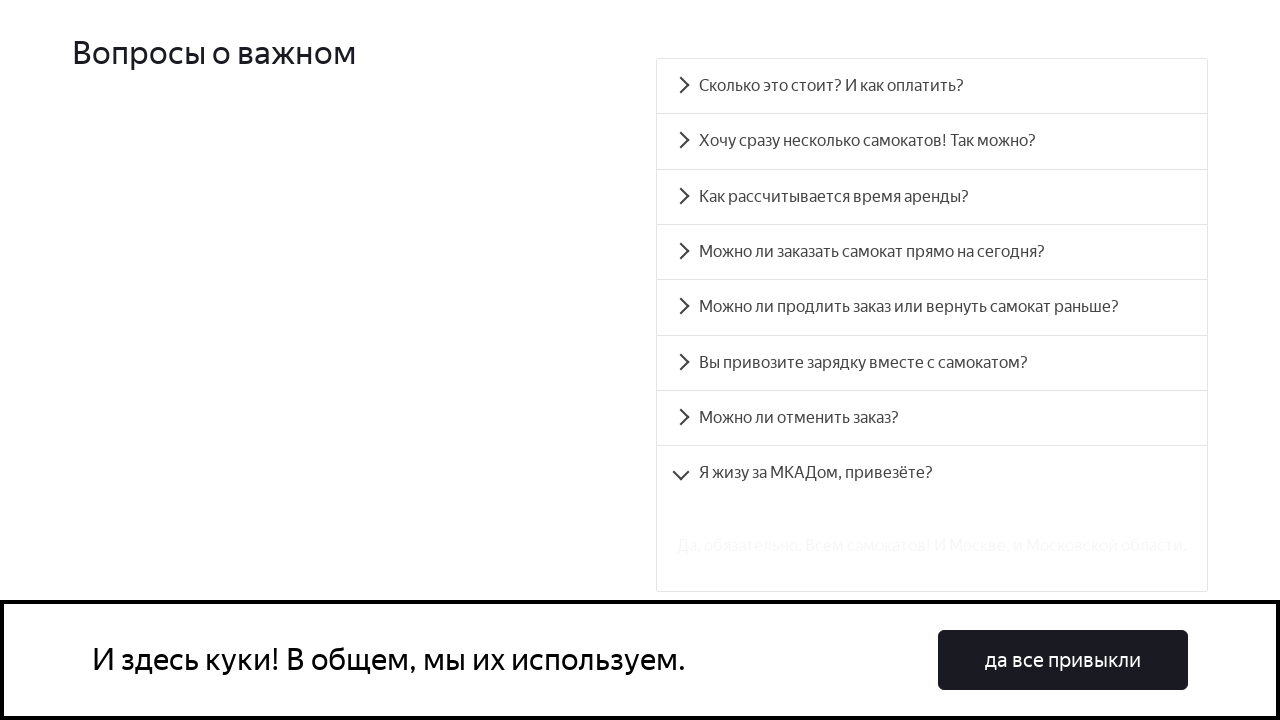

Verified accordion panel 8 text is visible
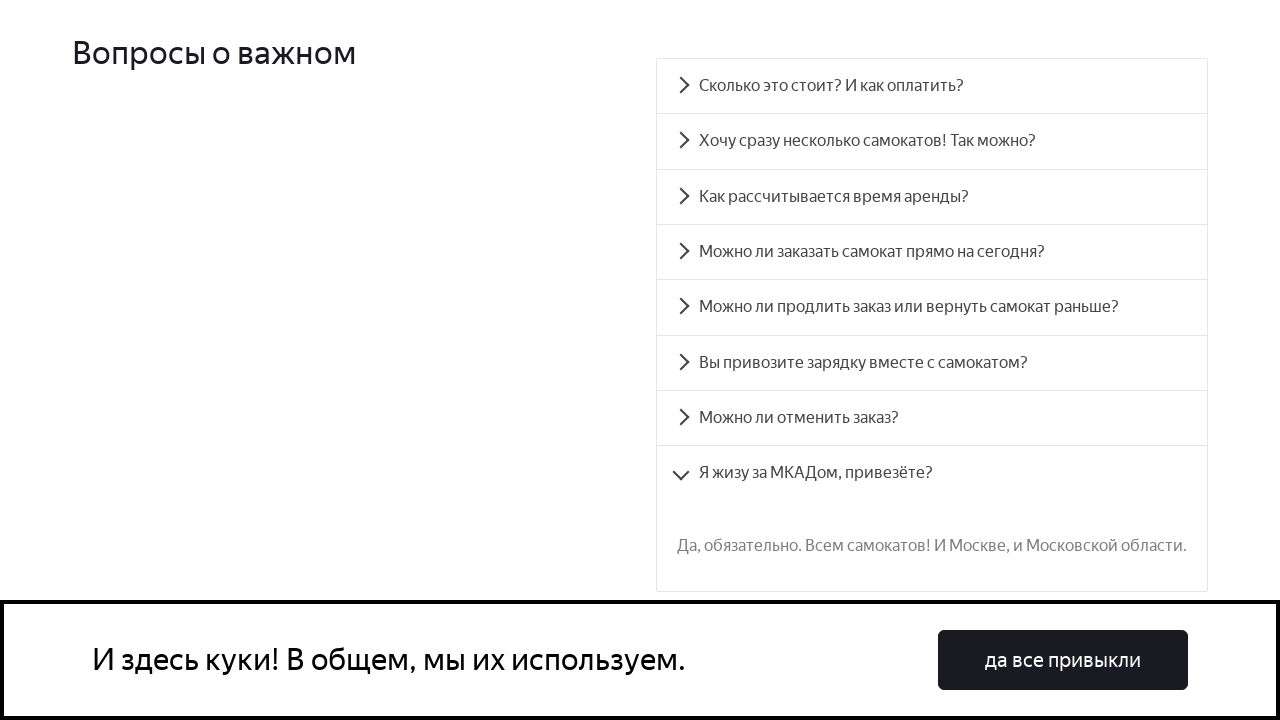

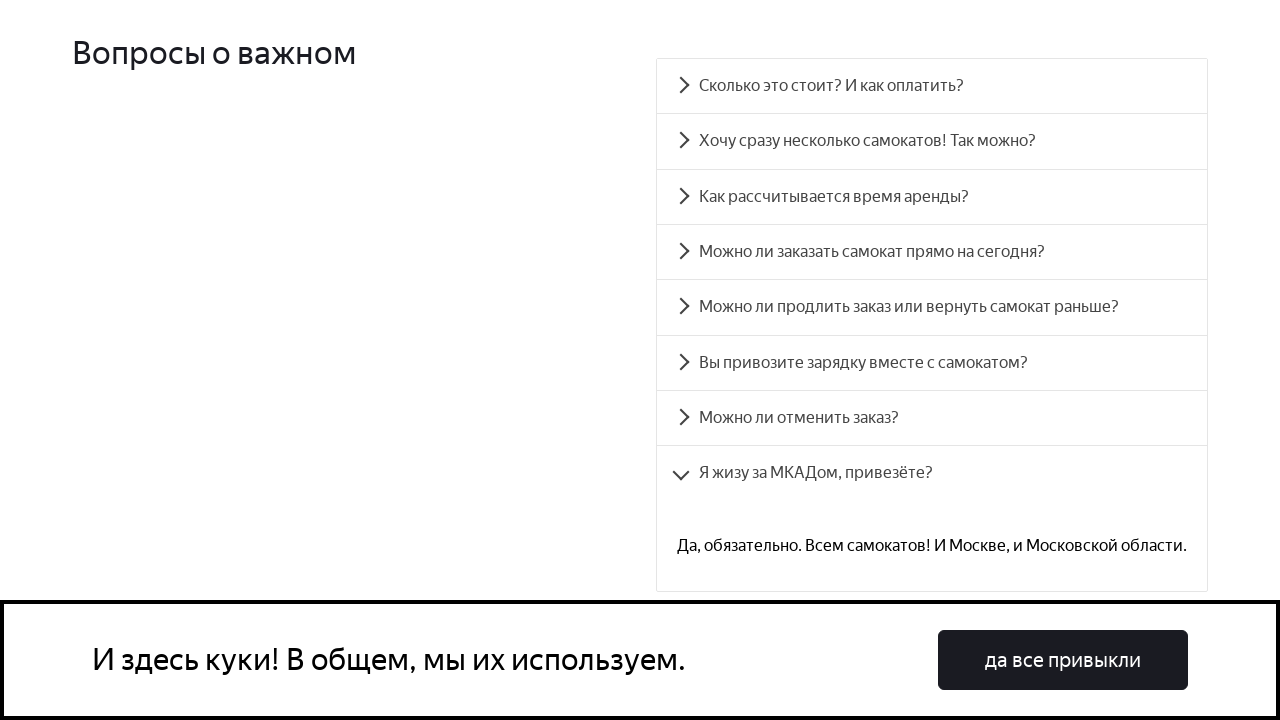